Tests drag and drop functionality on W3Schools demo page by dragging an element from one container to another

Starting URL: https://www.w3schools.com/html/html5_draganddrop.asp

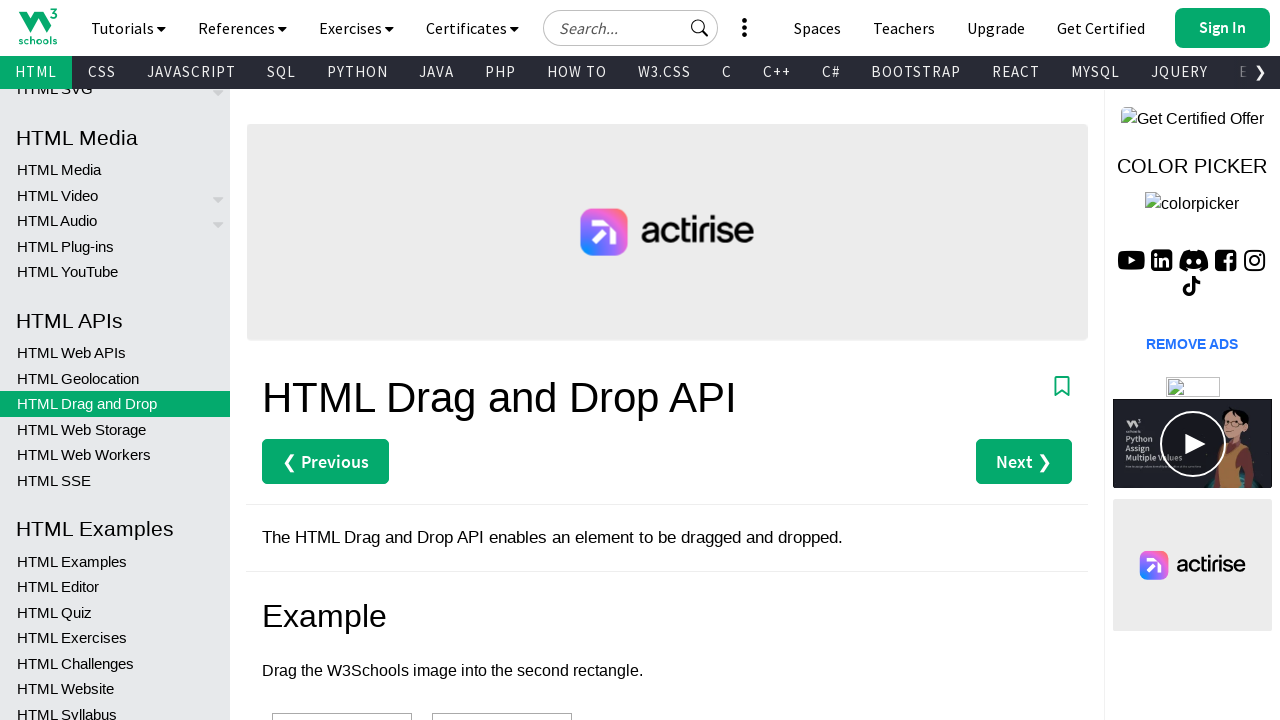

Navigated to W3Schools drag and drop demo page
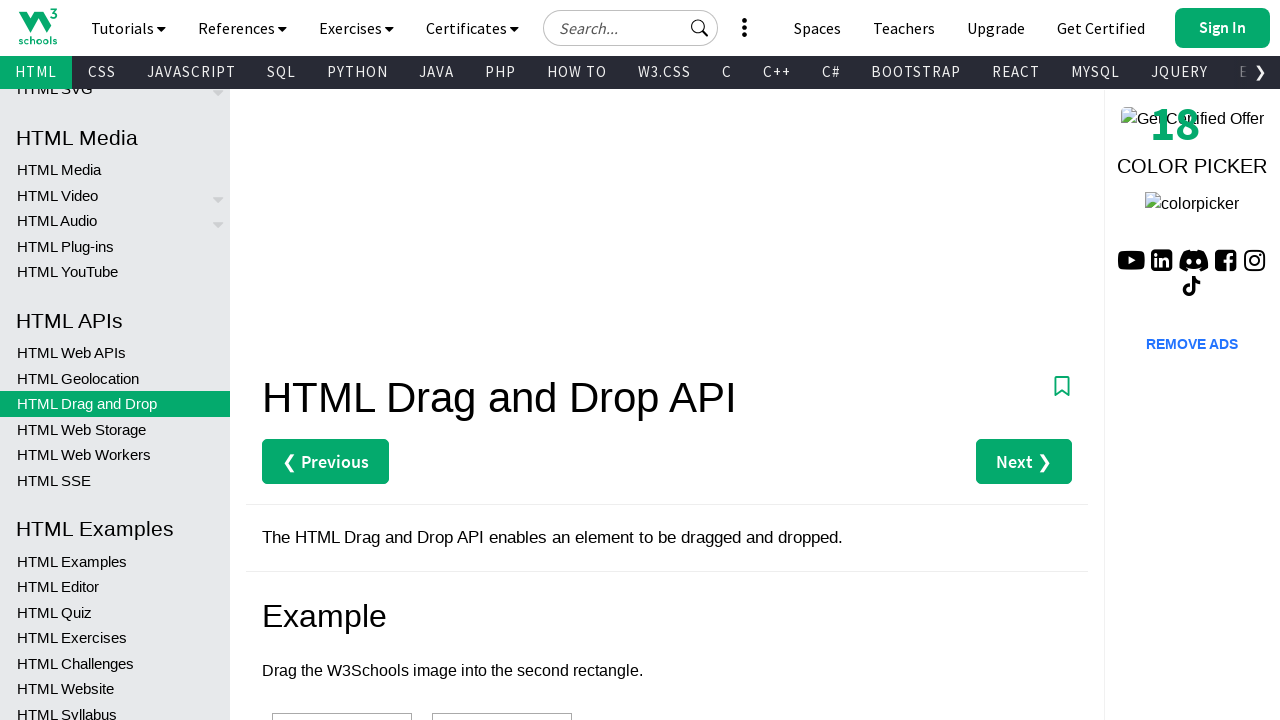

Located source element (div1) for drag operation
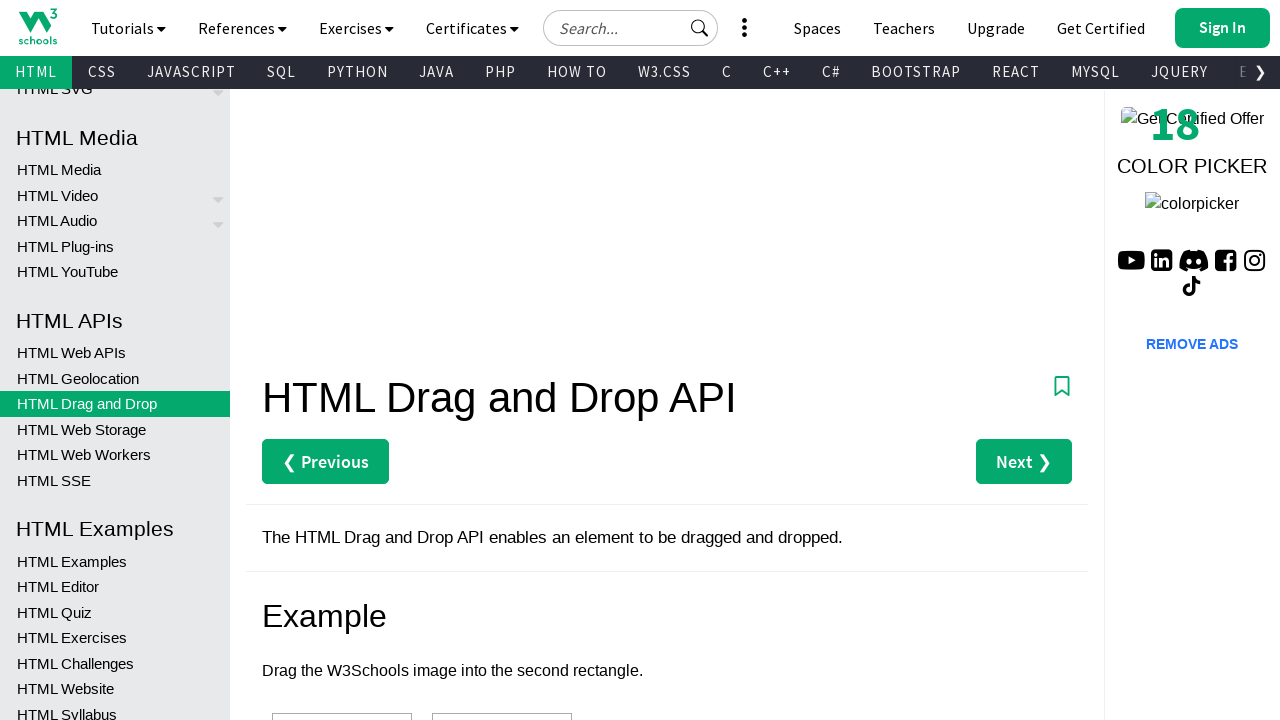

Located target element (div2) for drop operation
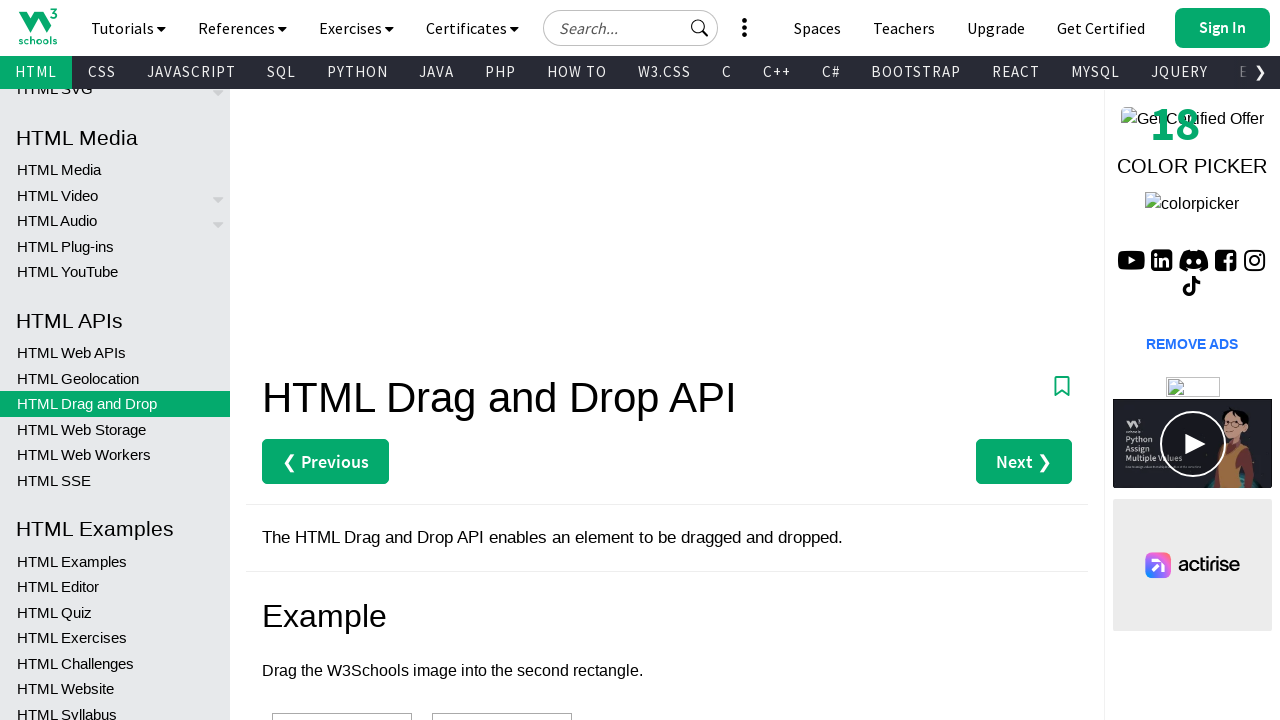

Dragged element from div1 container to div2 container at (502, 693)
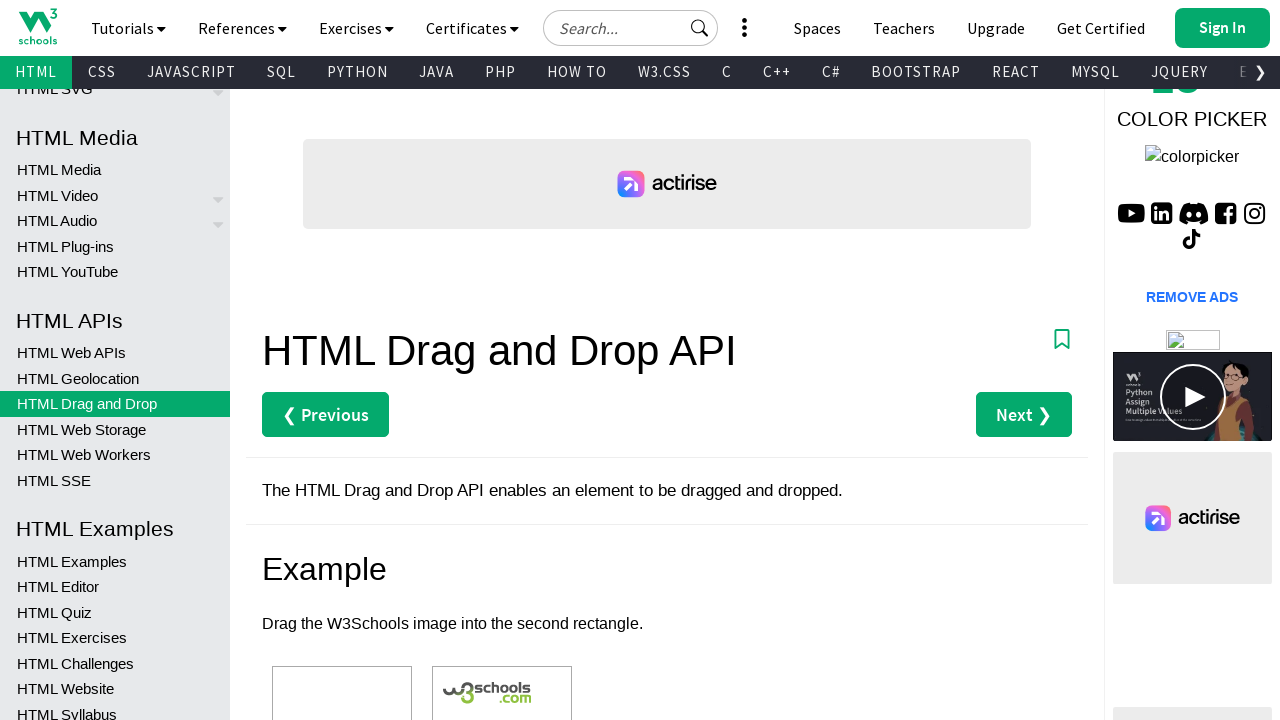

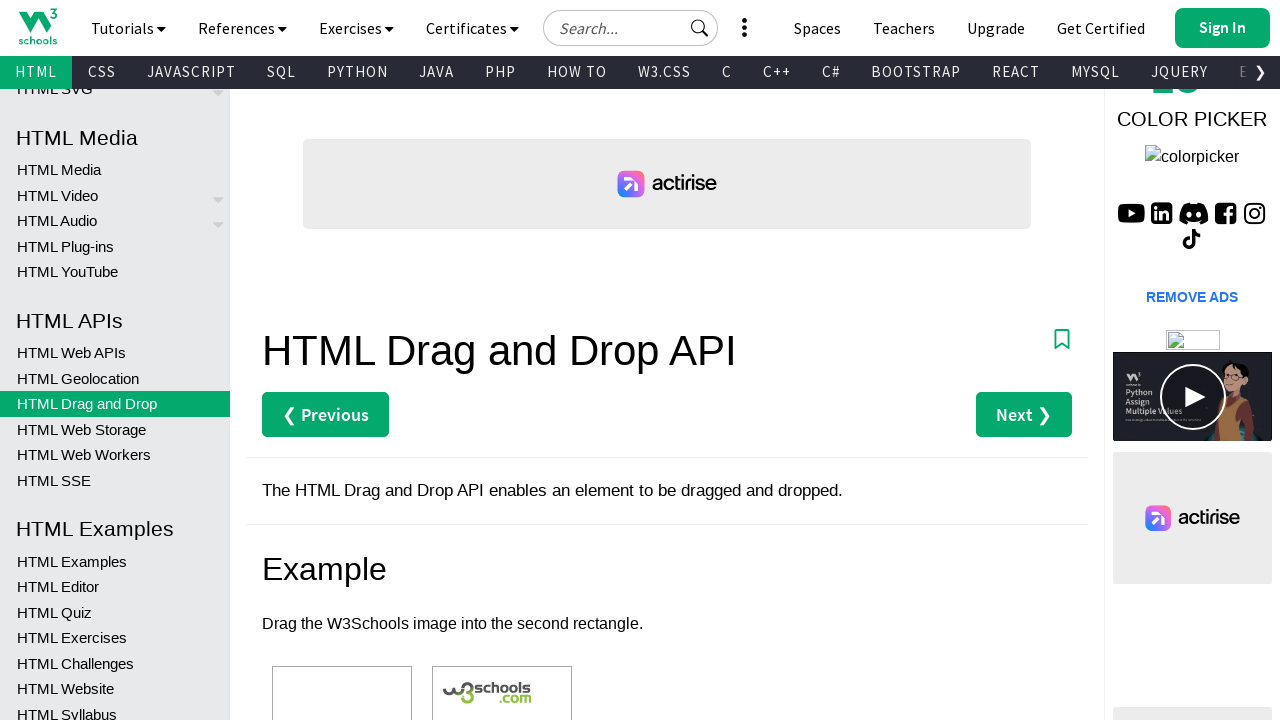